Tests AJAX functionality by clicking a button that triggers an asynchronous request and waiting for the success message to appear

Starting URL: http://uitestingplayground.com/ajax

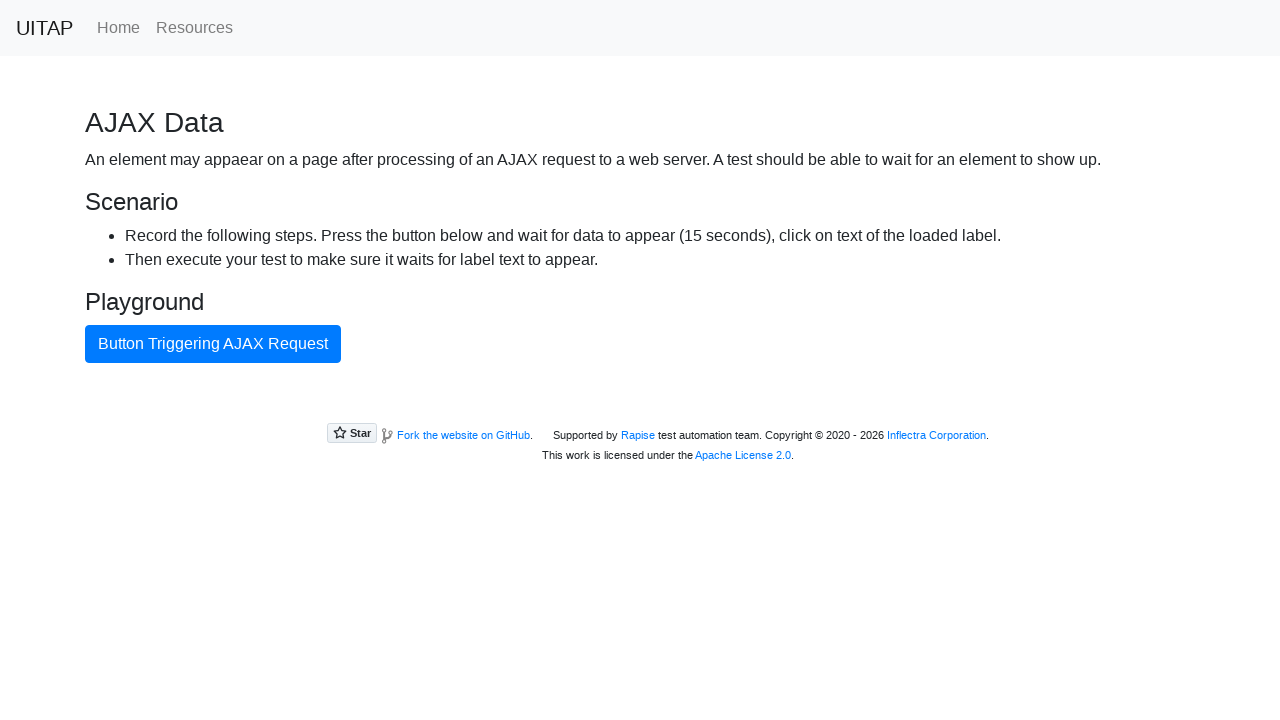

Clicked the blue AJAX button to trigger asynchronous request at (213, 344) on #ajaxButton
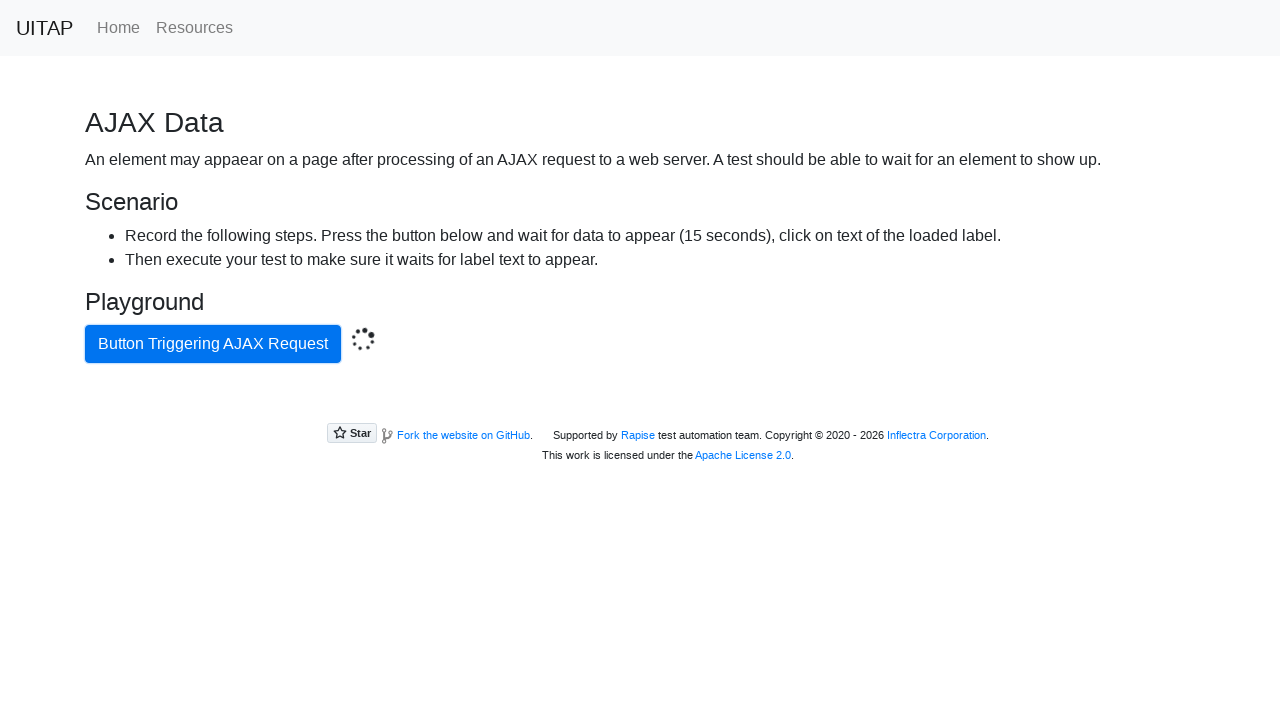

Success message appeared after AJAX request completed
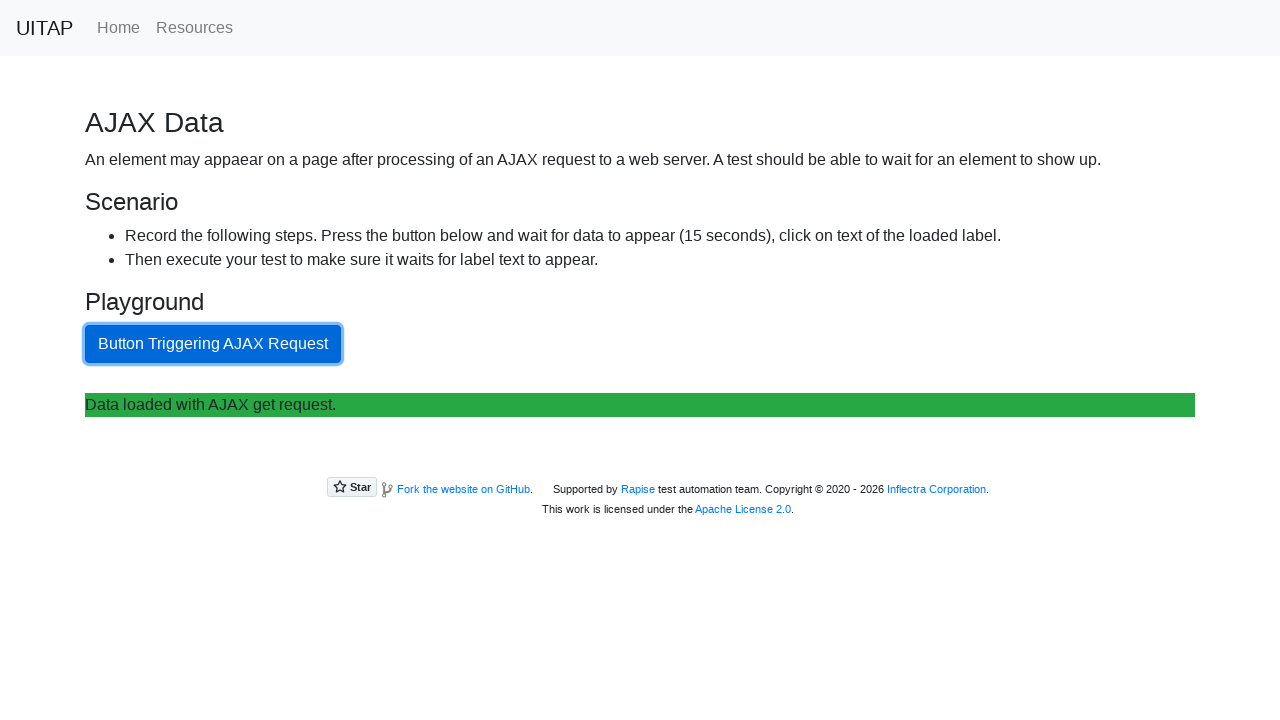

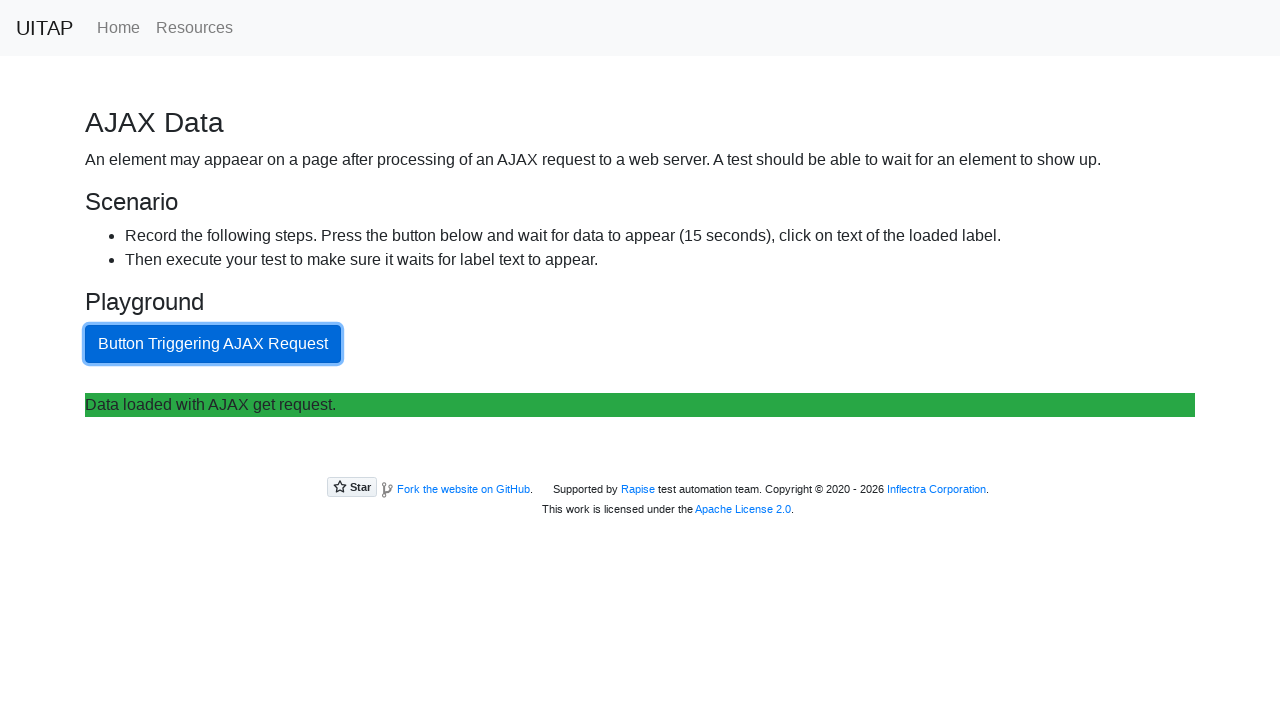